Navigates to mycontactform.com and demonstrates CSS selector usage by entering text into the user field

Starting URL: http://www.mycontactform.com

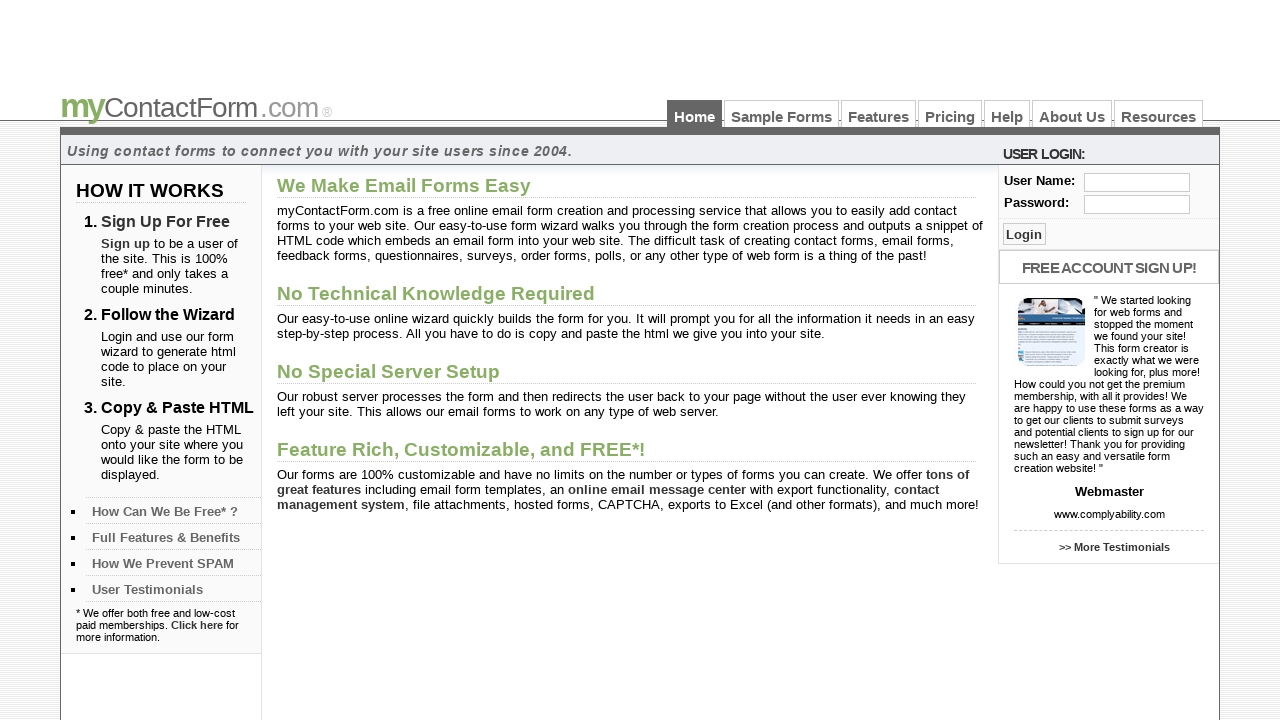

Filled user field with 'hi' using CSS selector #user on #user
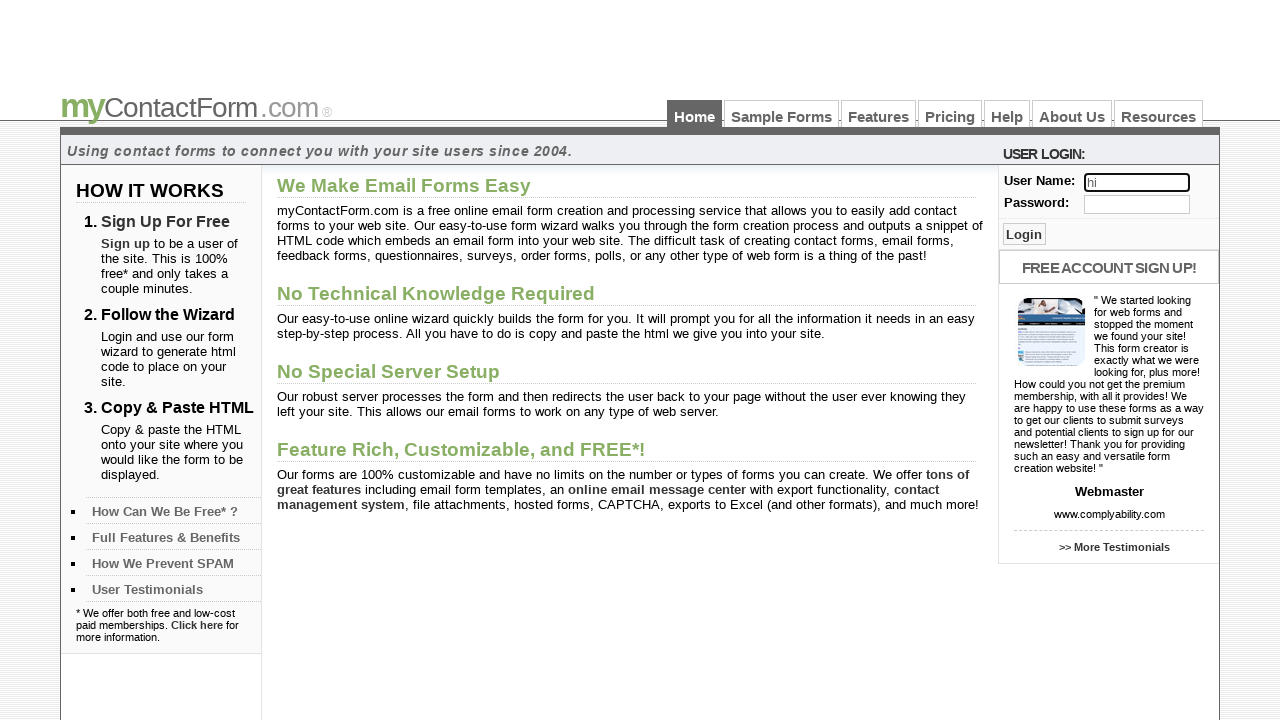

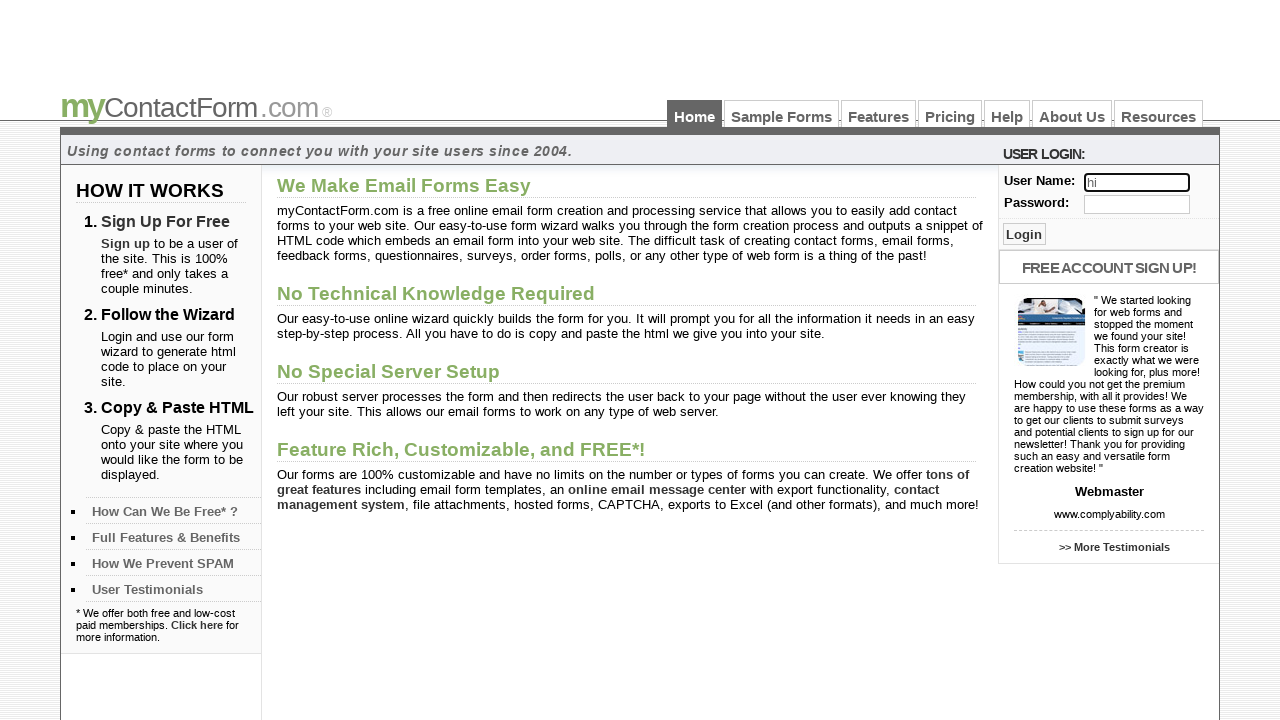